Tests JavaScript alert functionality by triggering JS Alert and JS Confirm dialogs, verifying their text content, and accepting them

Starting URL: https://the-internet.herokuapp.com/javascript_alerts

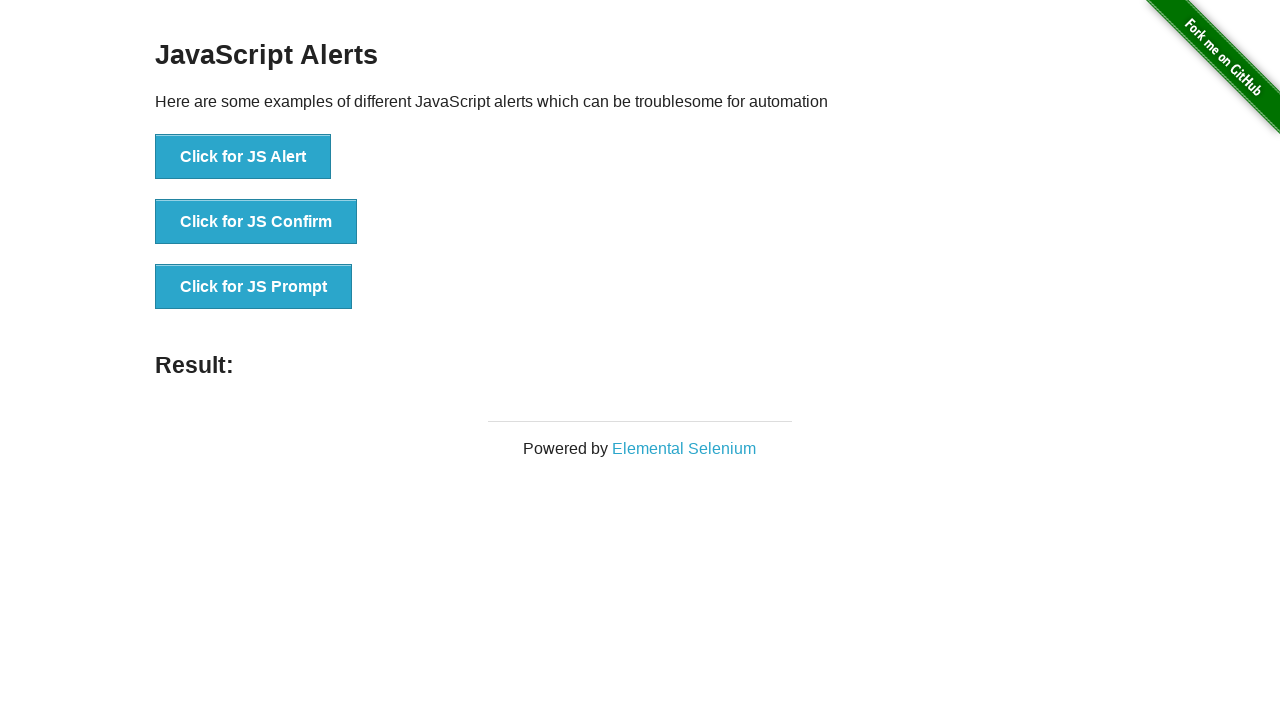

Clicked JS Alert button at (243, 157) on xpath=//button[text()='Click for JS Alert']
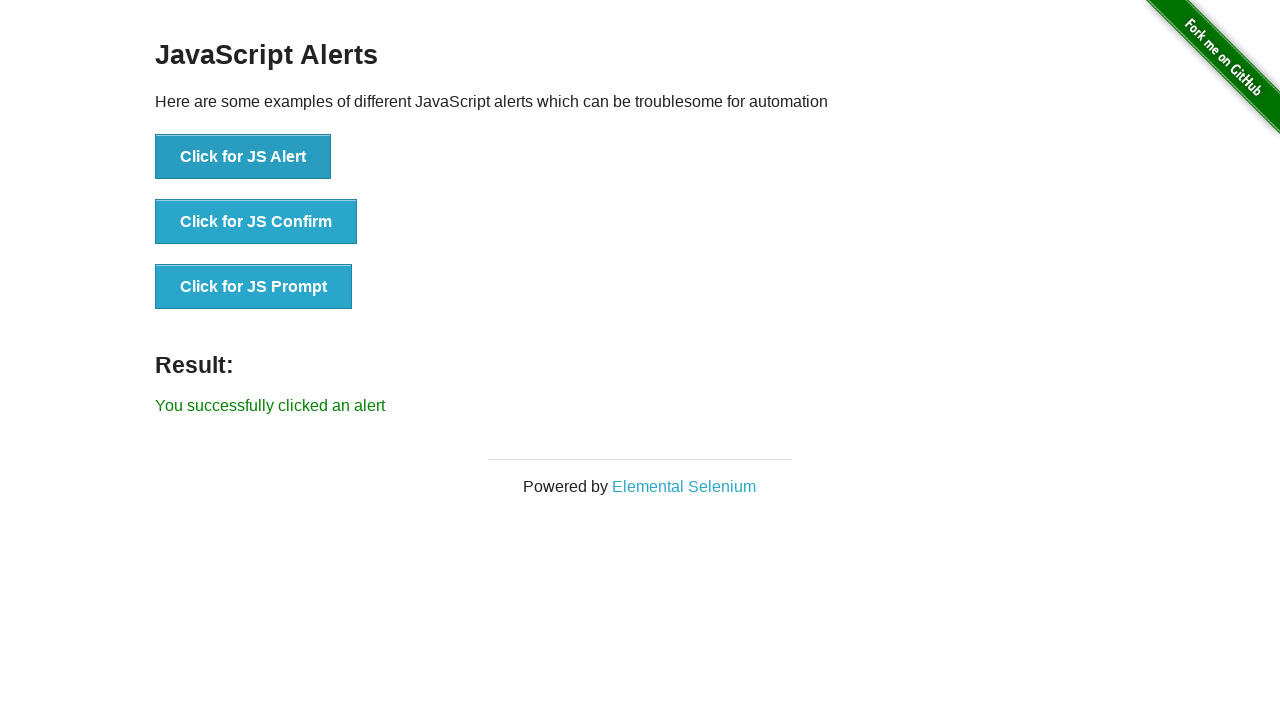

Set up dialog handler to accept JS Alert
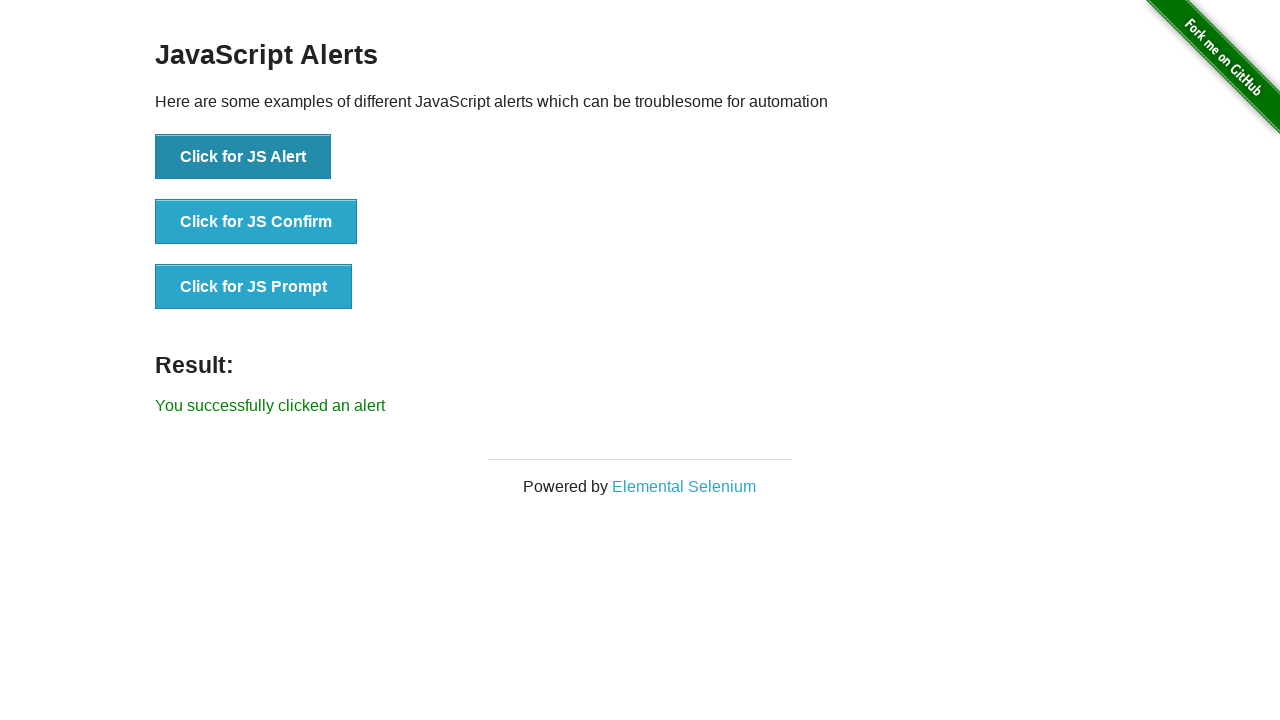

Waited 500ms for JS Alert to be handled
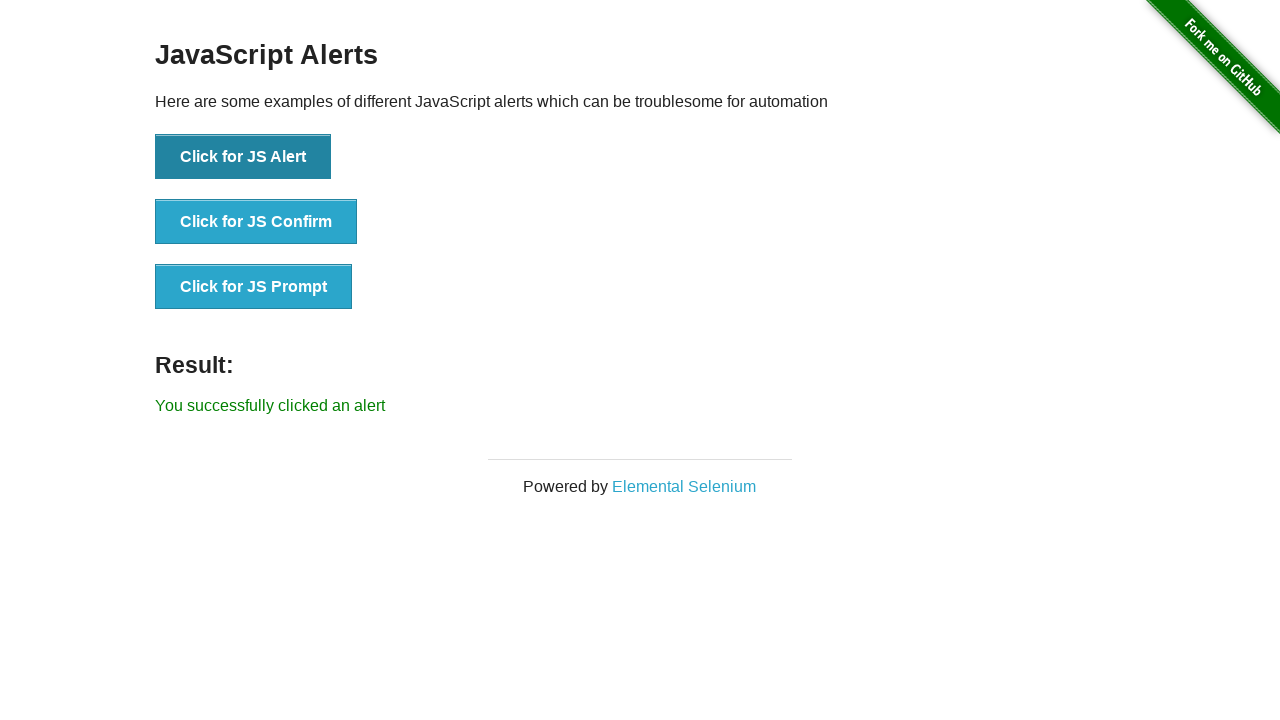

Clicked JS Confirm button at (256, 222) on xpath=//button[text()='Click for JS Confirm']
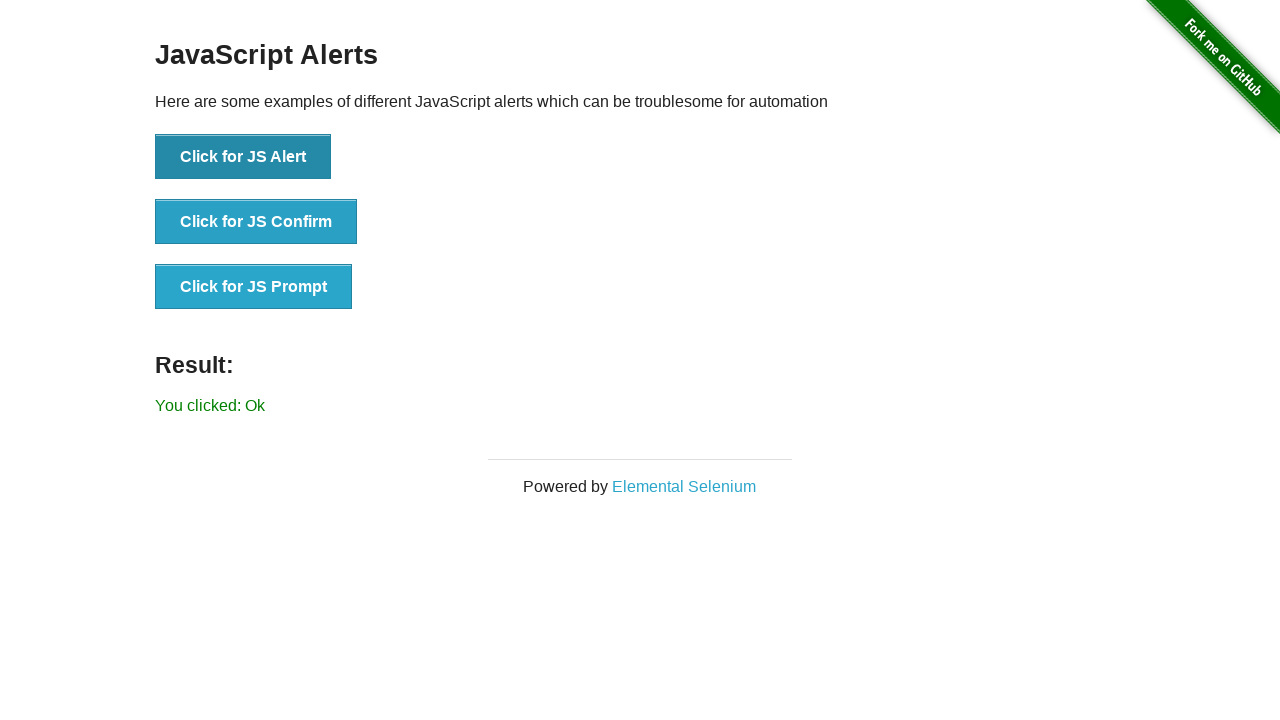

Set up dialog handler to accept JS Confirm
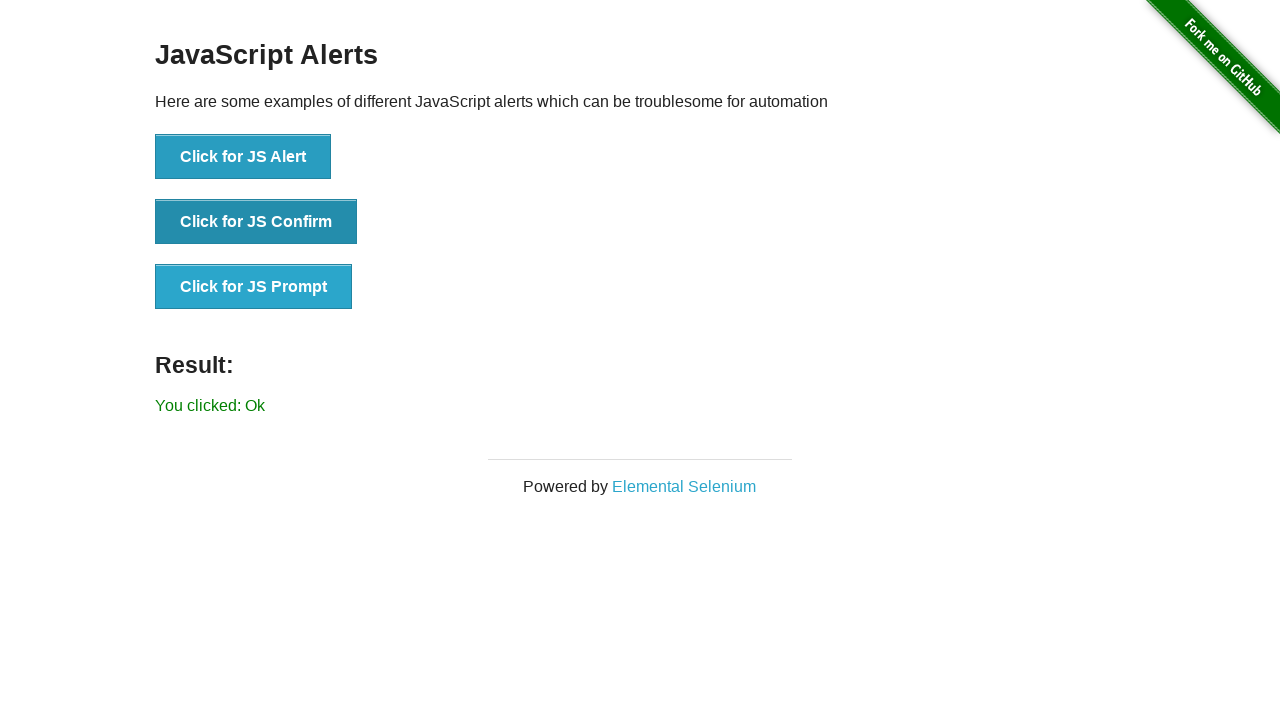

Waited 500ms for JS Confirm to be handled
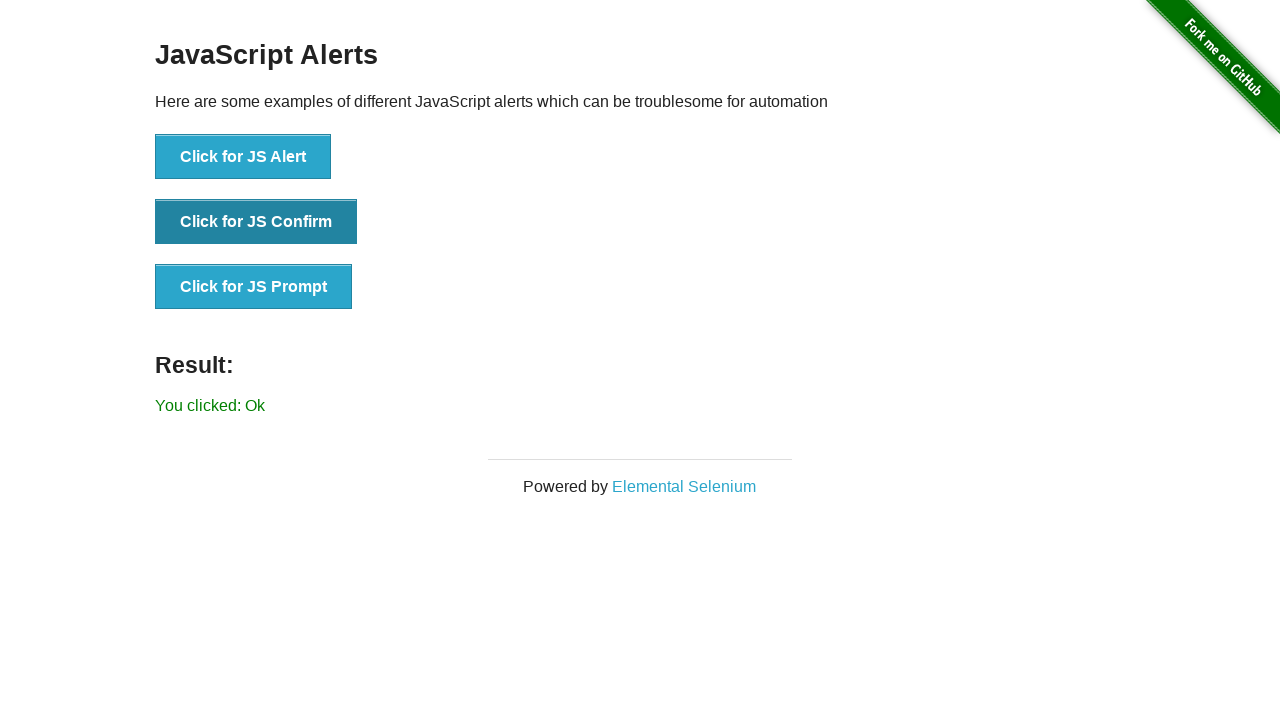

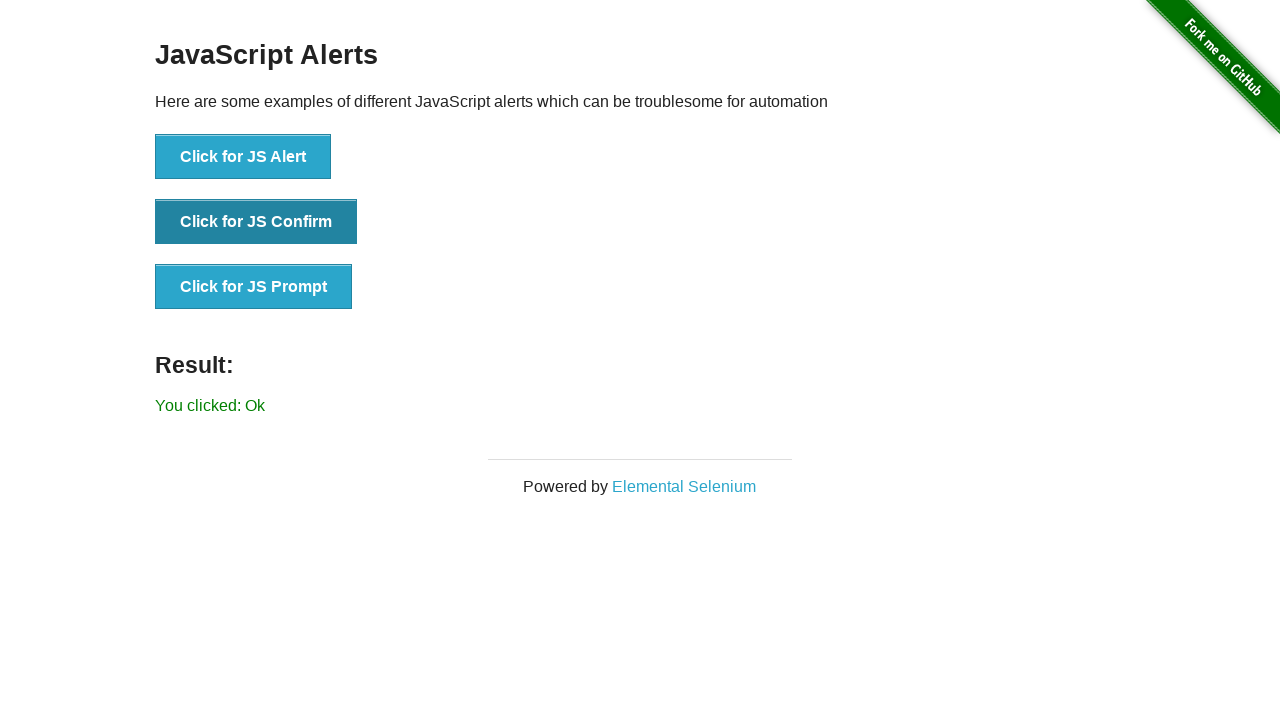